Tests checkbox functionality by verifying the default states of two checkboxes (first unchecked, second checked) and then toggling both checkboxes.

Starting URL: http://the-internet.herokuapp.com/checkboxes

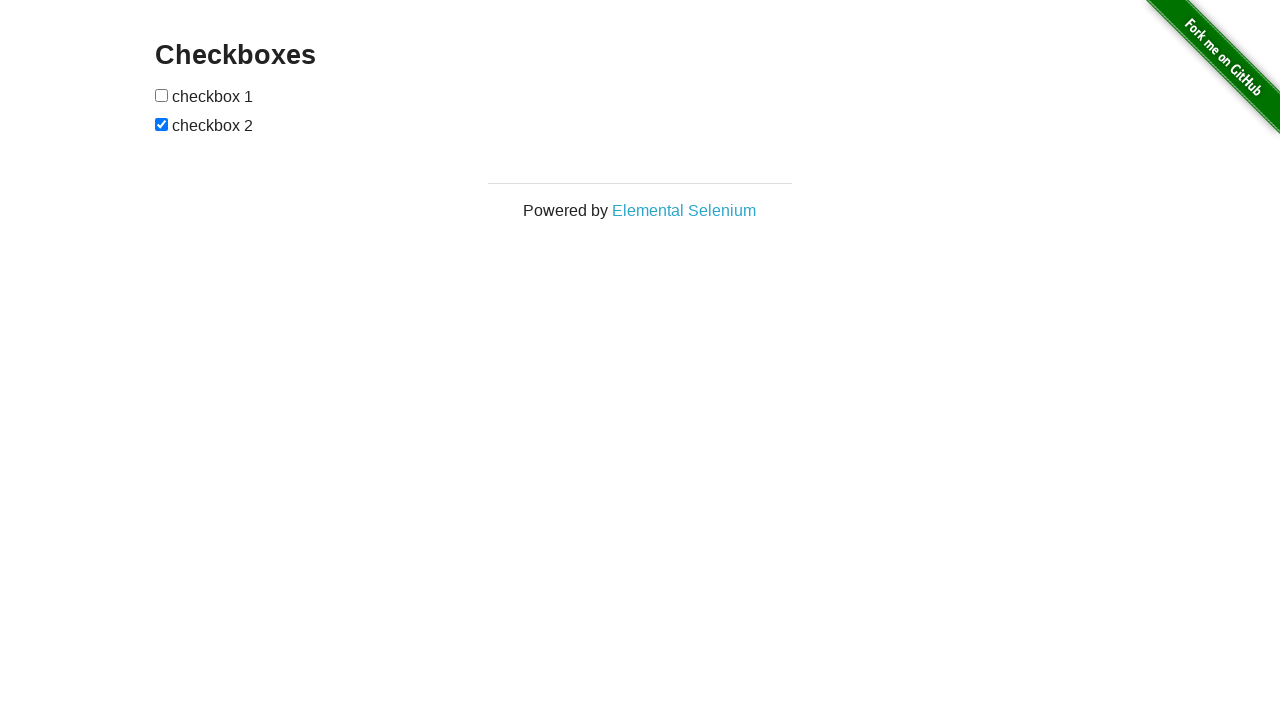

Waited for checkboxes to load on the page
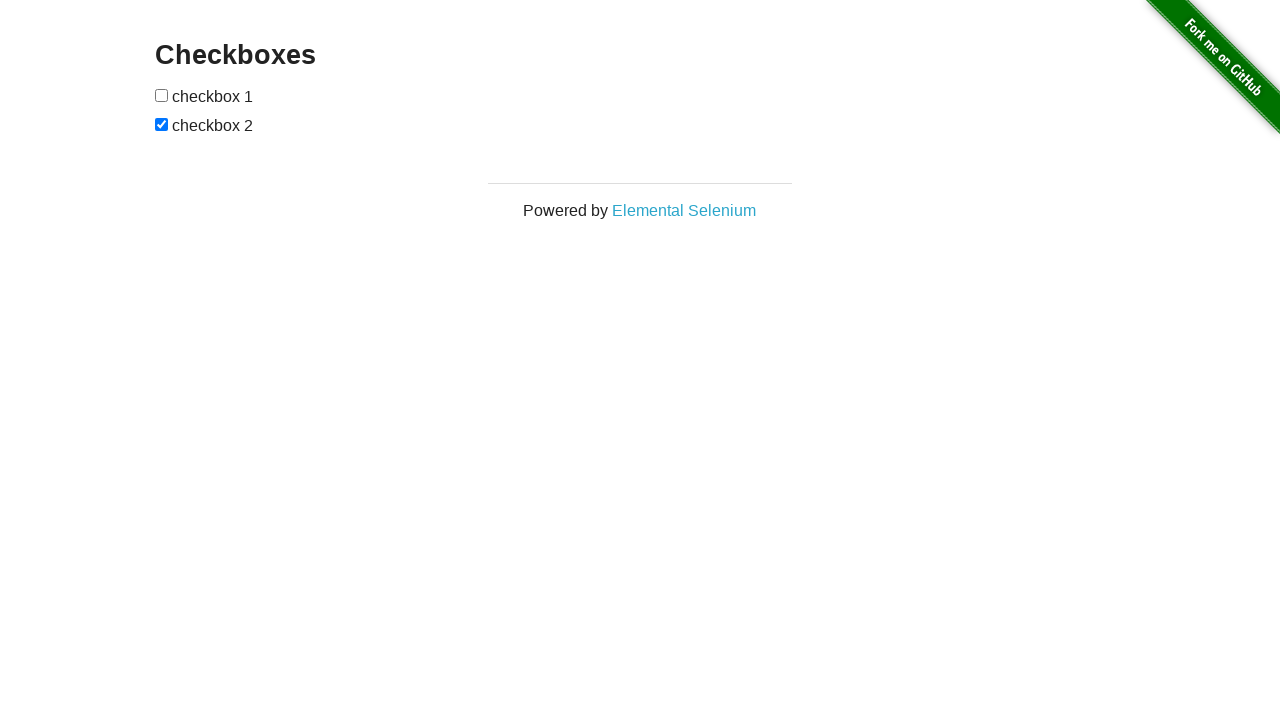

Located first checkbox element
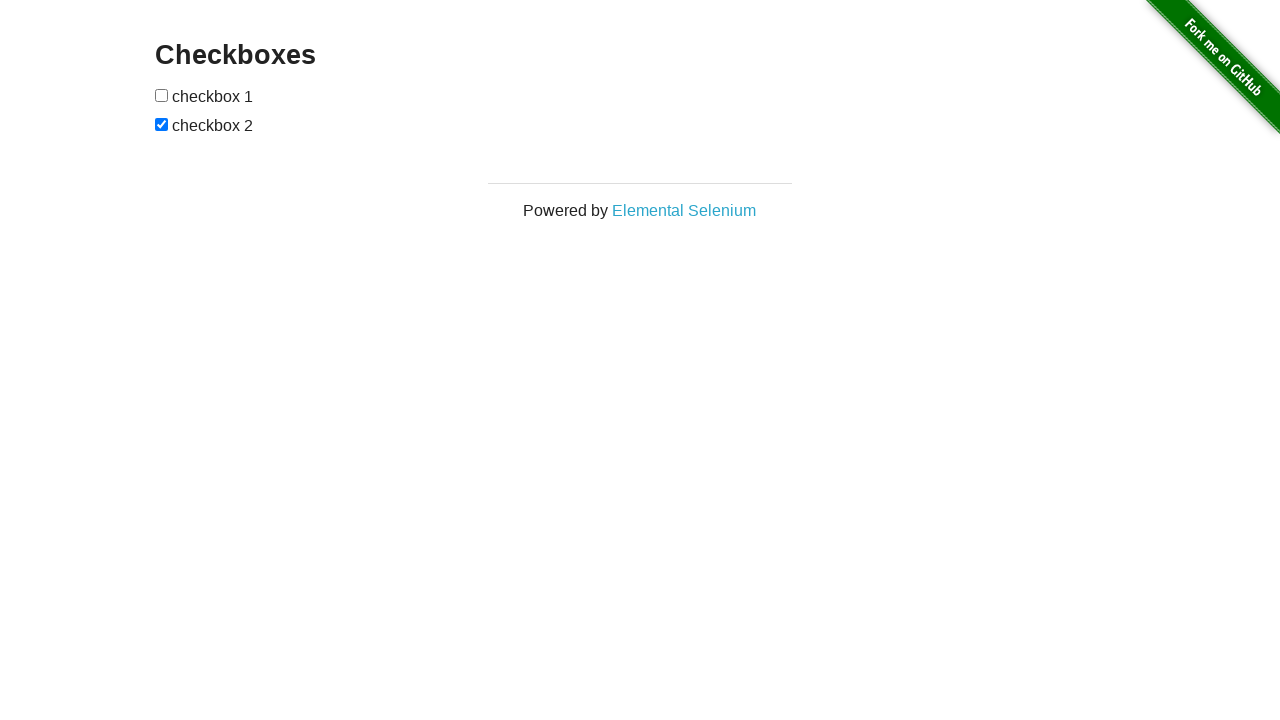

Located second checkbox element
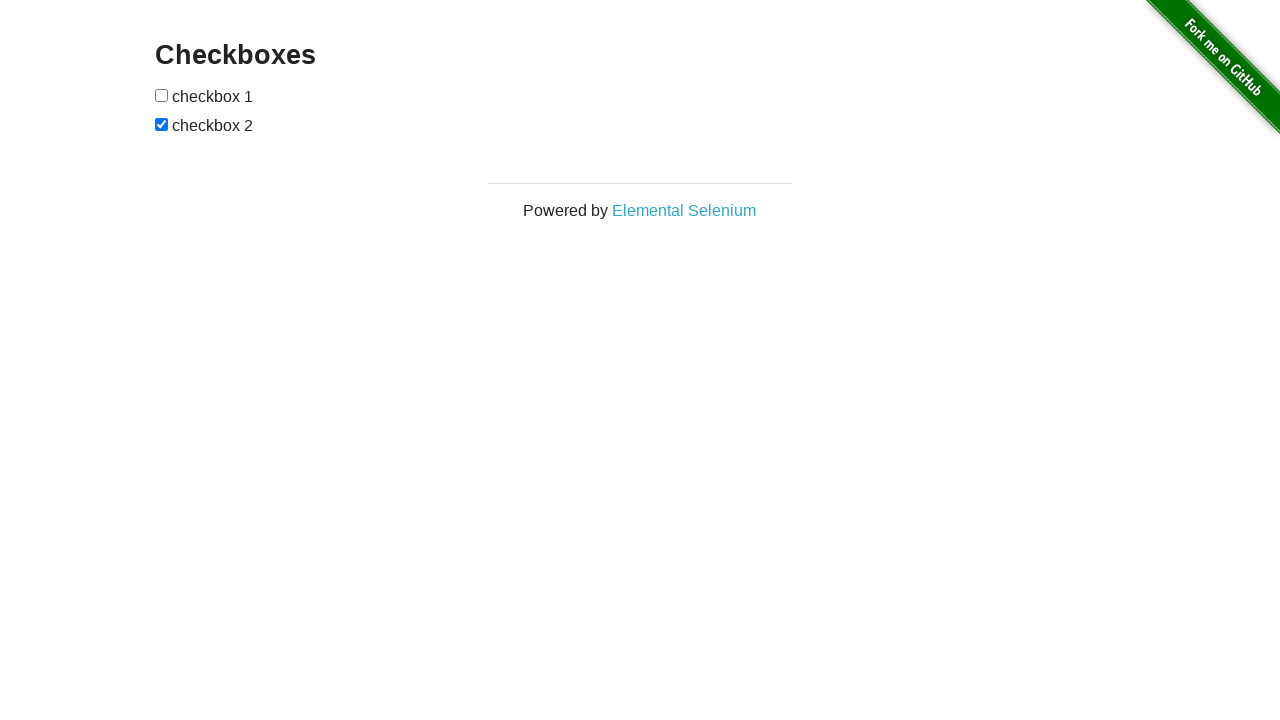

Verified checkbox 1 is unchecked by default
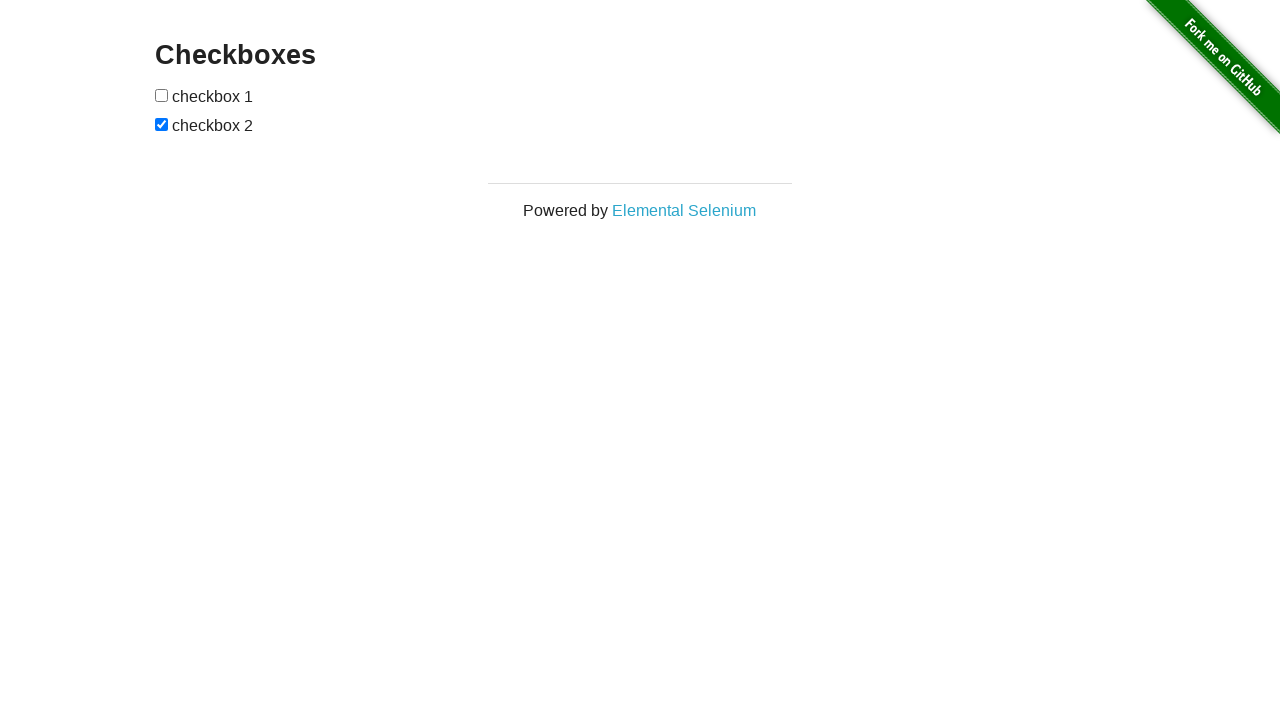

Verified checkbox 2 is checked by default
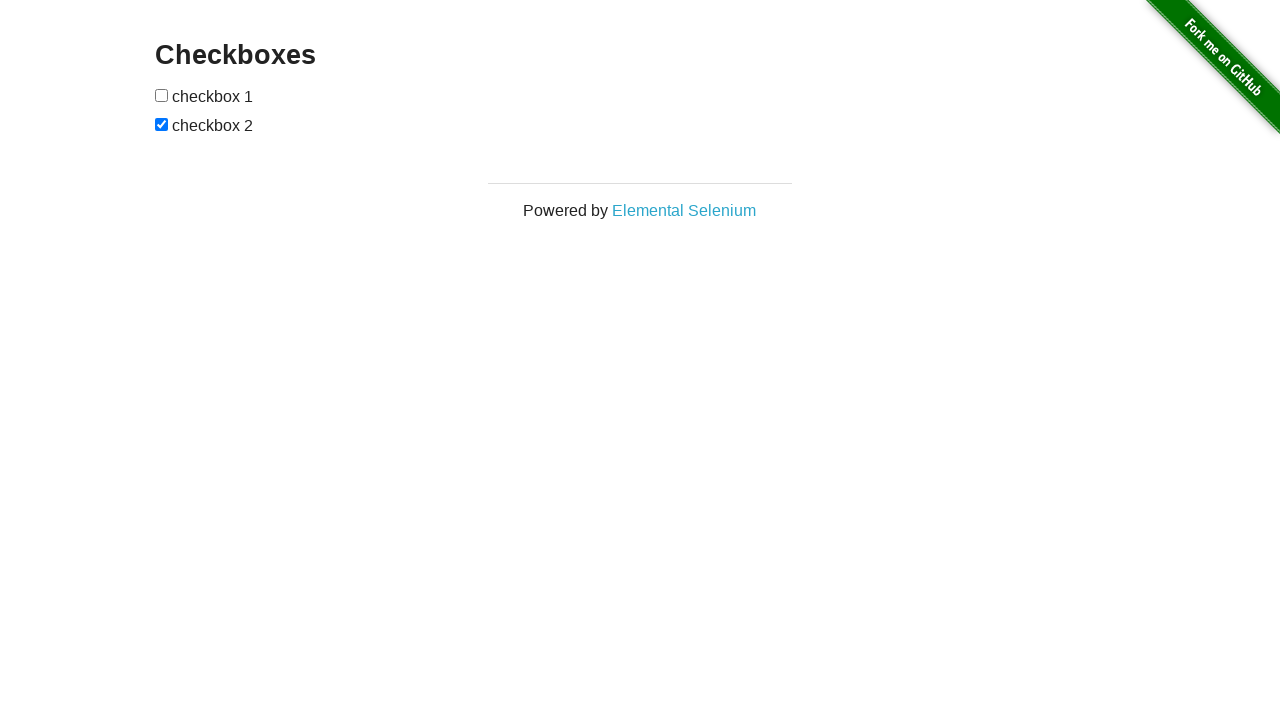

Clicked checkbox 2 to uncheck it at (162, 124) on input[type='checkbox'] >> nth=1
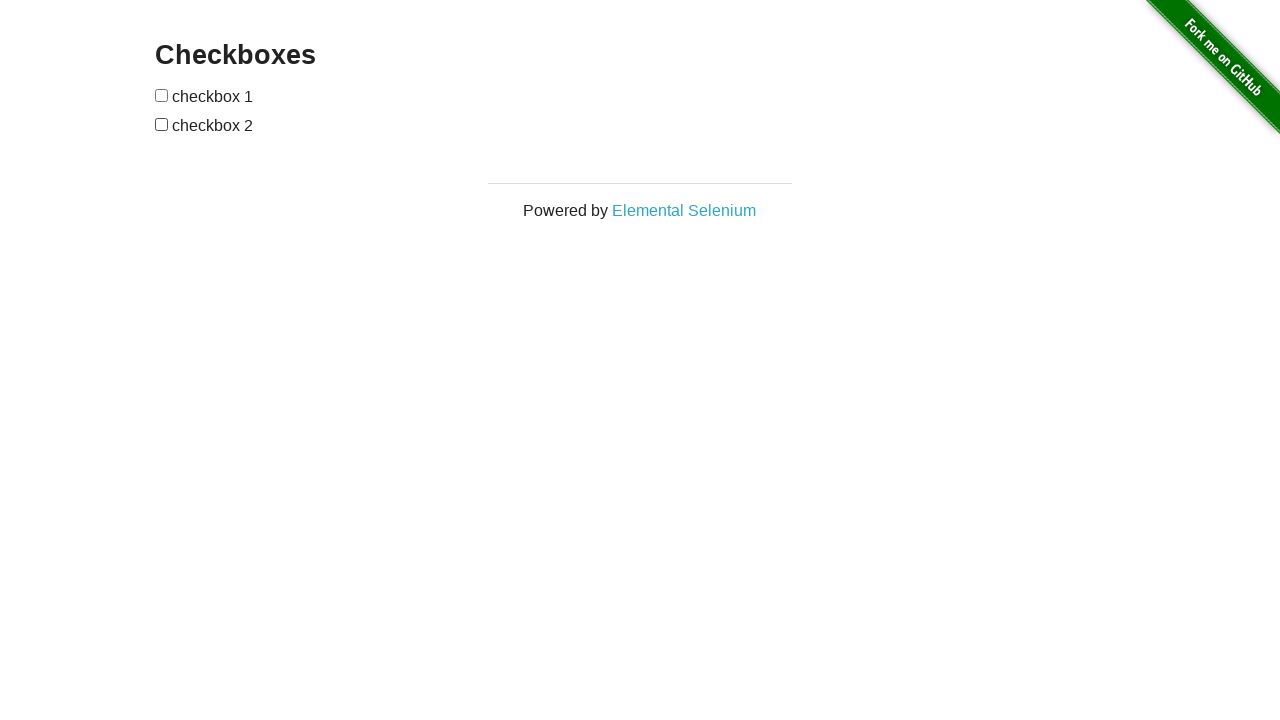

Clicked checkbox 1 to check it at (162, 95) on input[type='checkbox'] >> nth=0
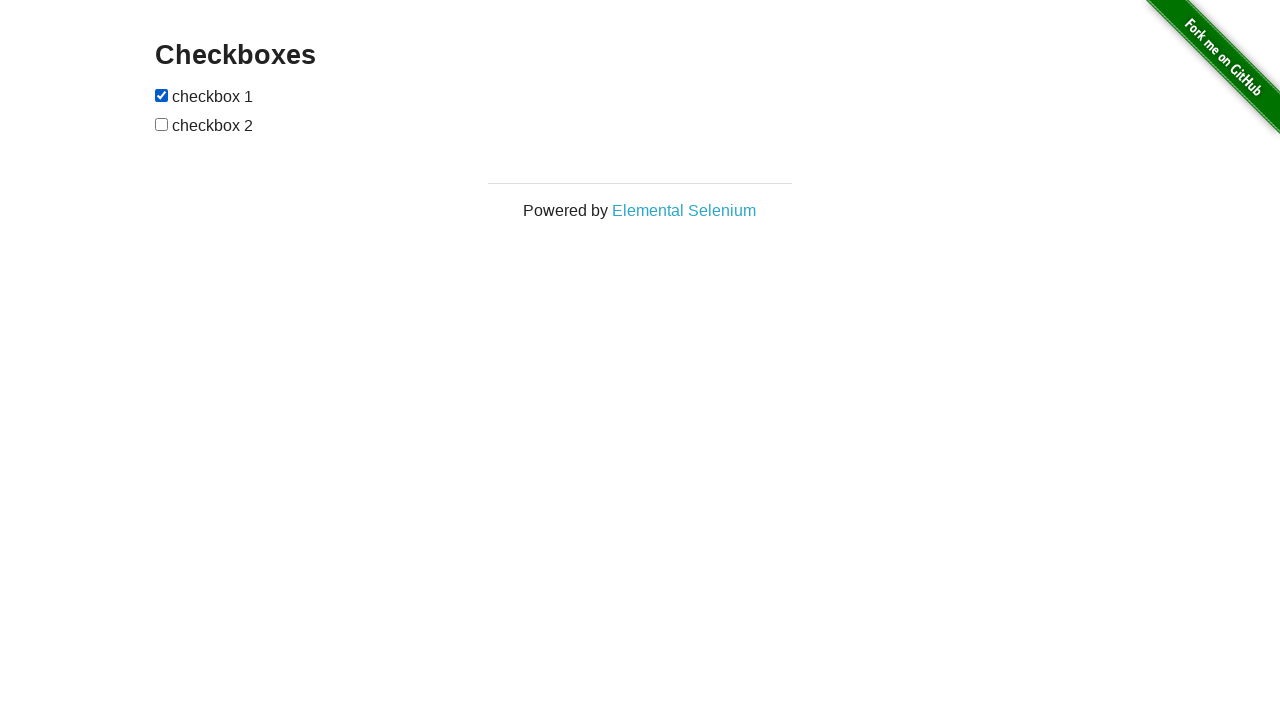

Verified checkbox 1 is now checked
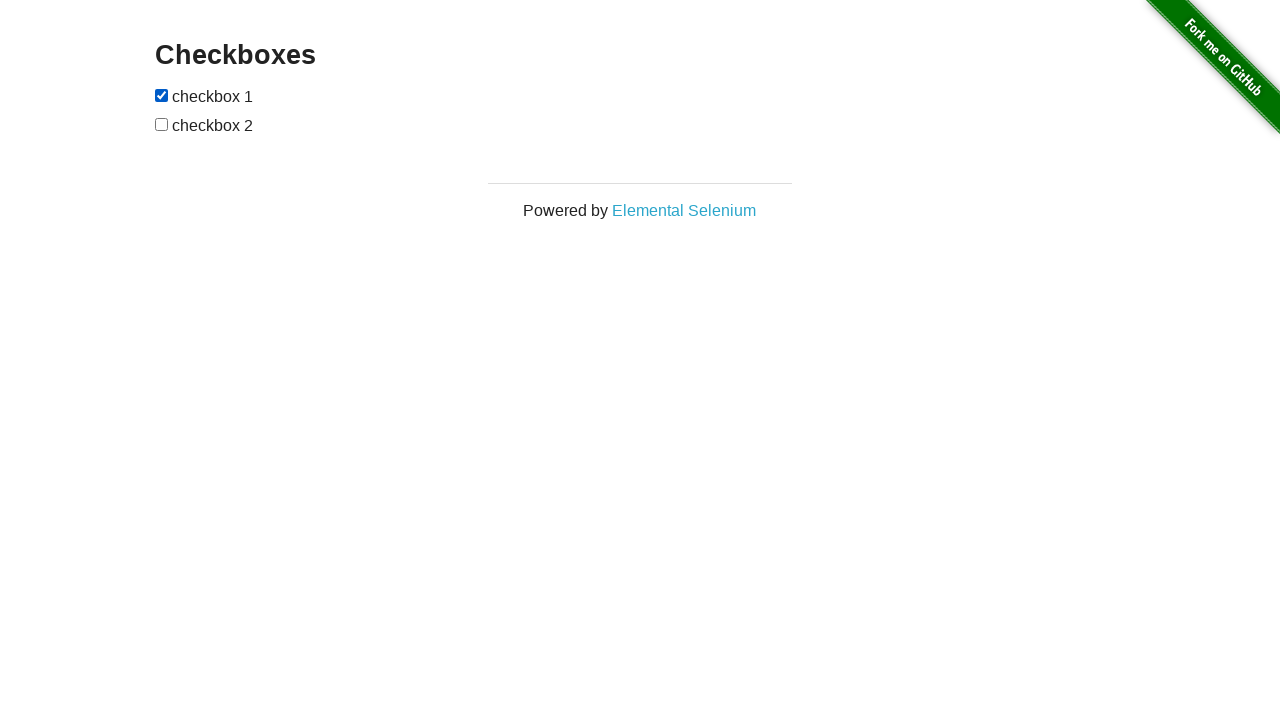

Verified checkbox 2 is now unchecked
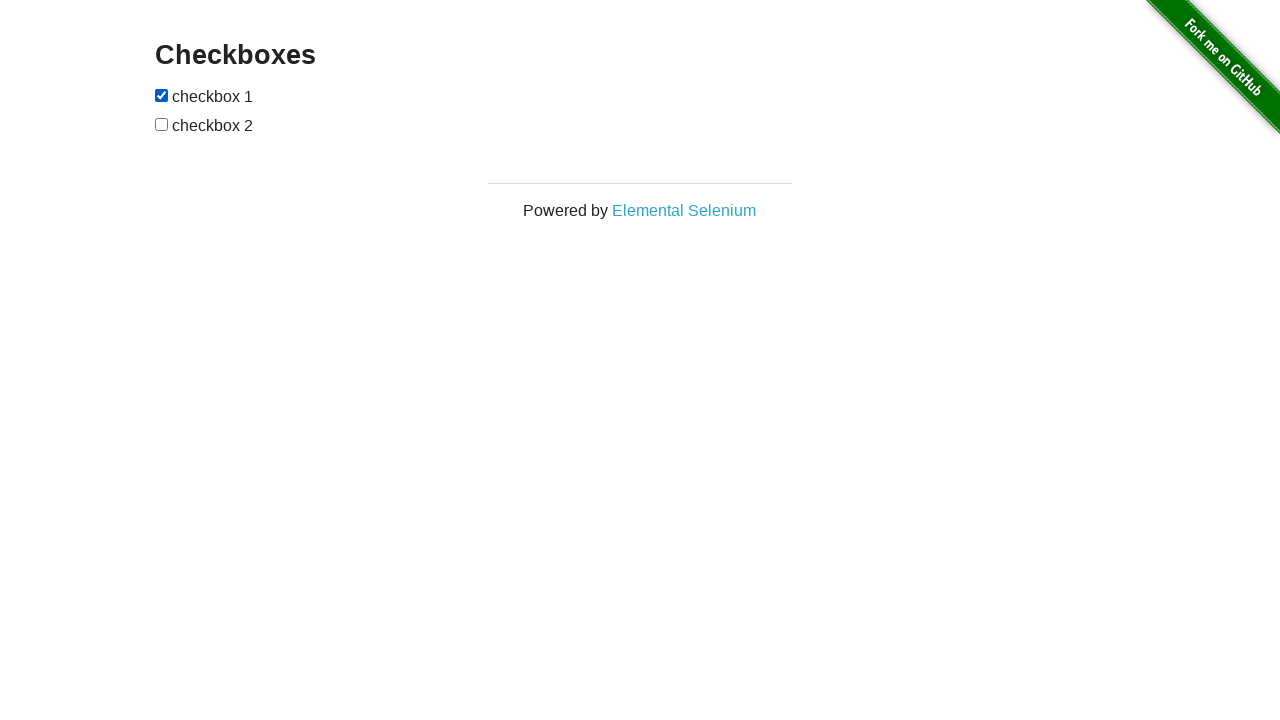

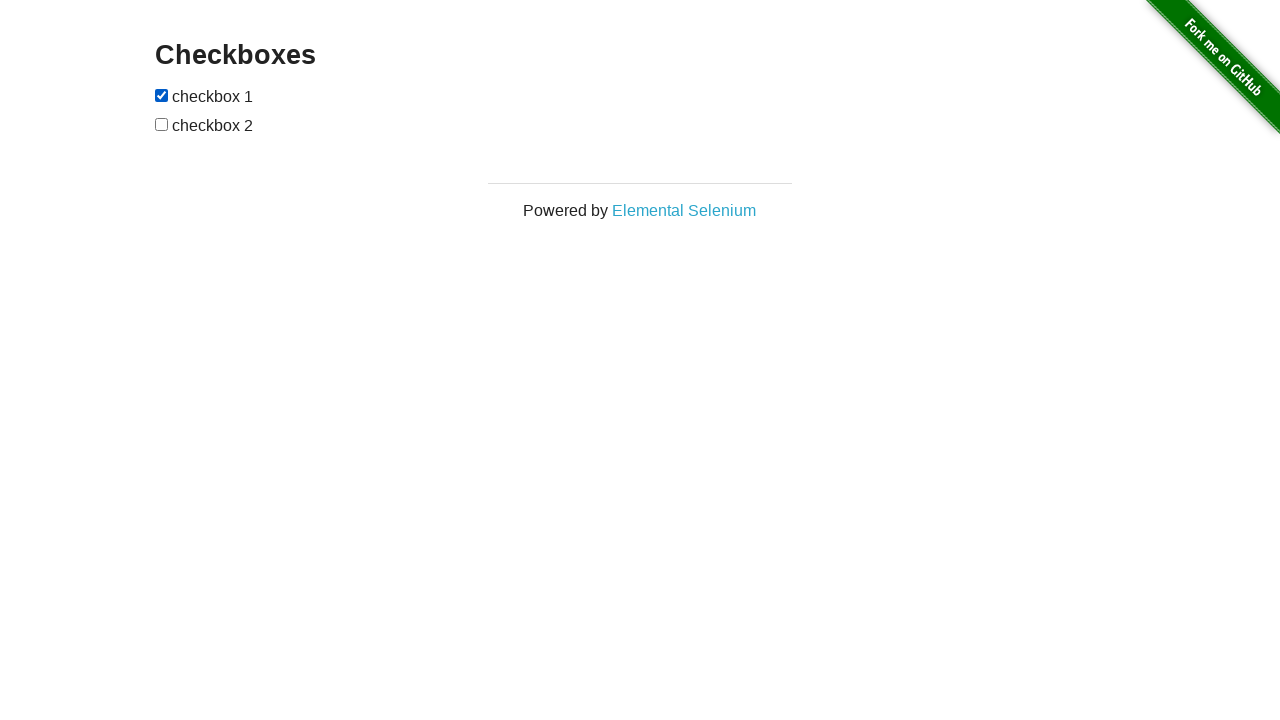